Tests JavaScript alert handling including accepting alerts, dismissing confirm dialogs, and entering text into prompt dialogs.

Starting URL: http://the-internet.herokuapp.com/javascript_alerts

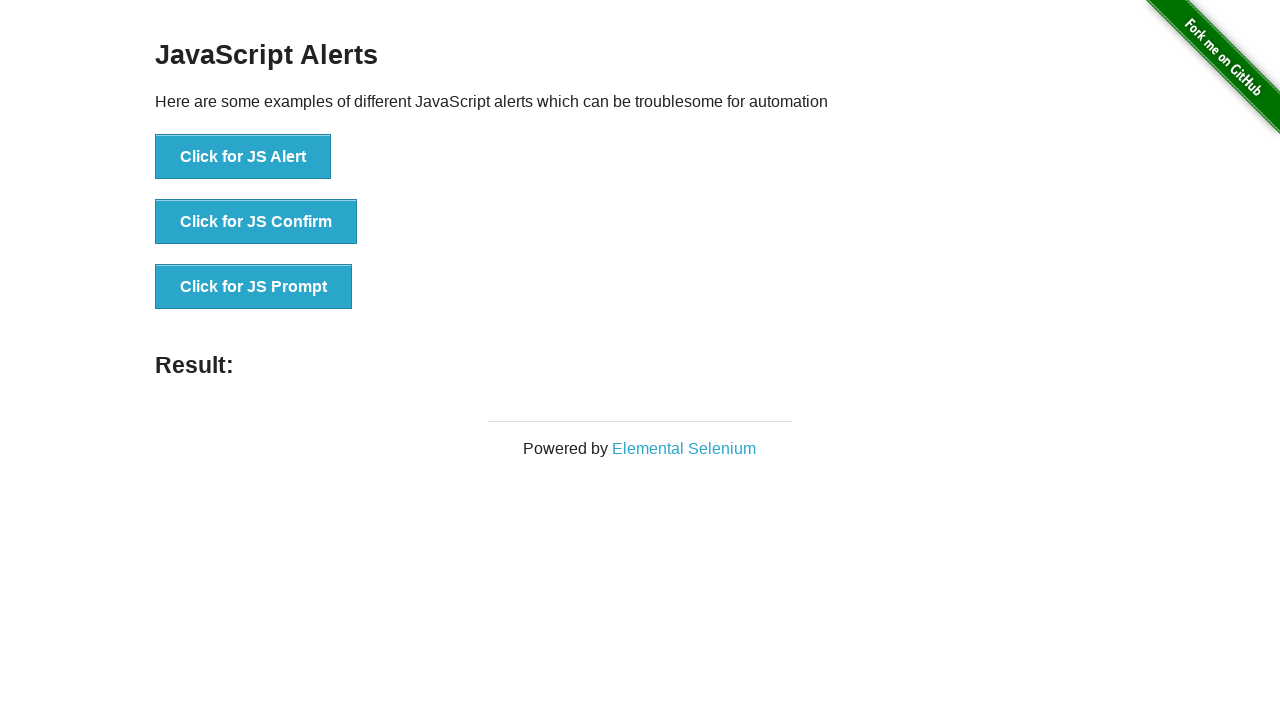

Waited for jsAlert button to be visible
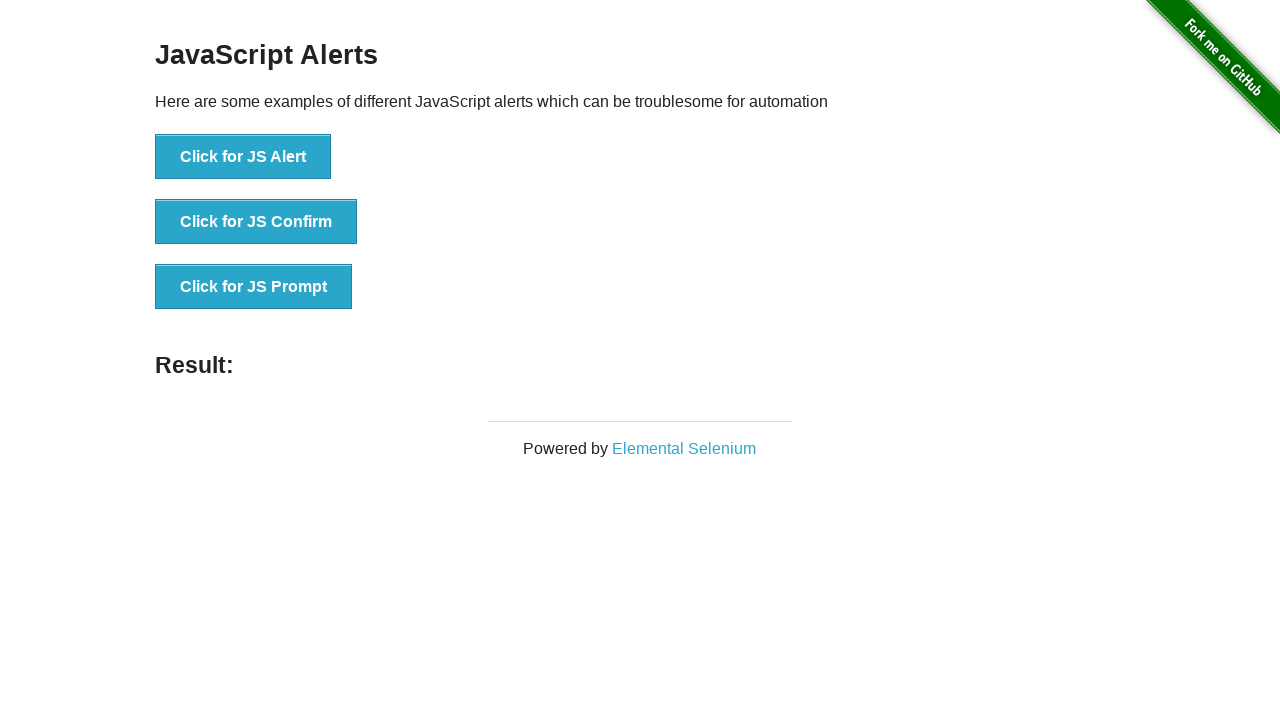

Set up dialog handler to accept alert
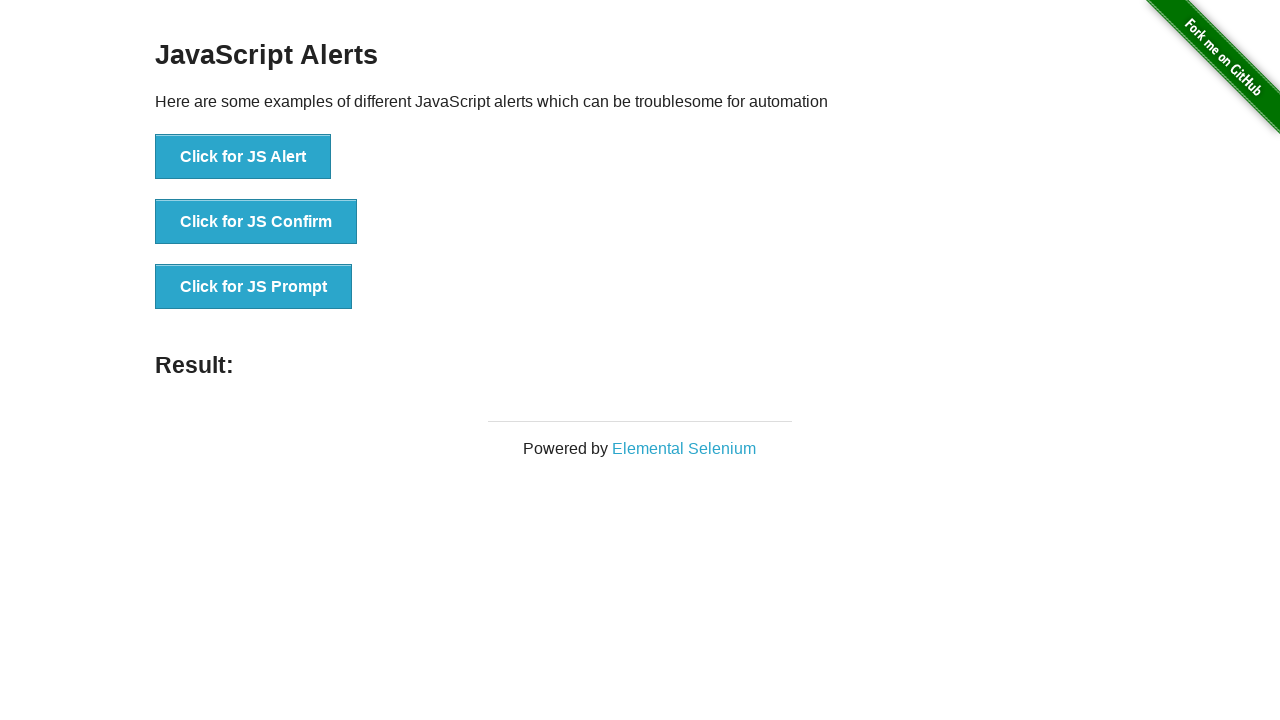

Clicked jsAlert button and accepted the alert at (243, 157) on button[onclick='jsAlert()']
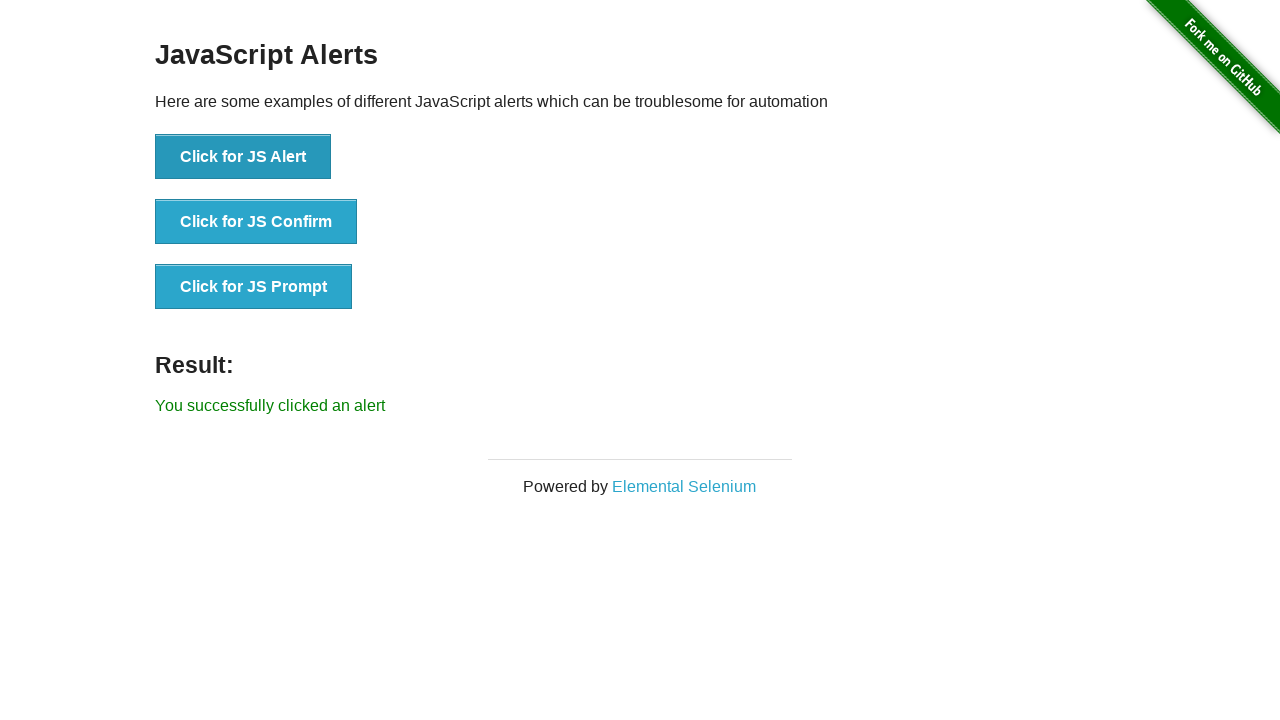

Waited 500ms for alert to be fully processed
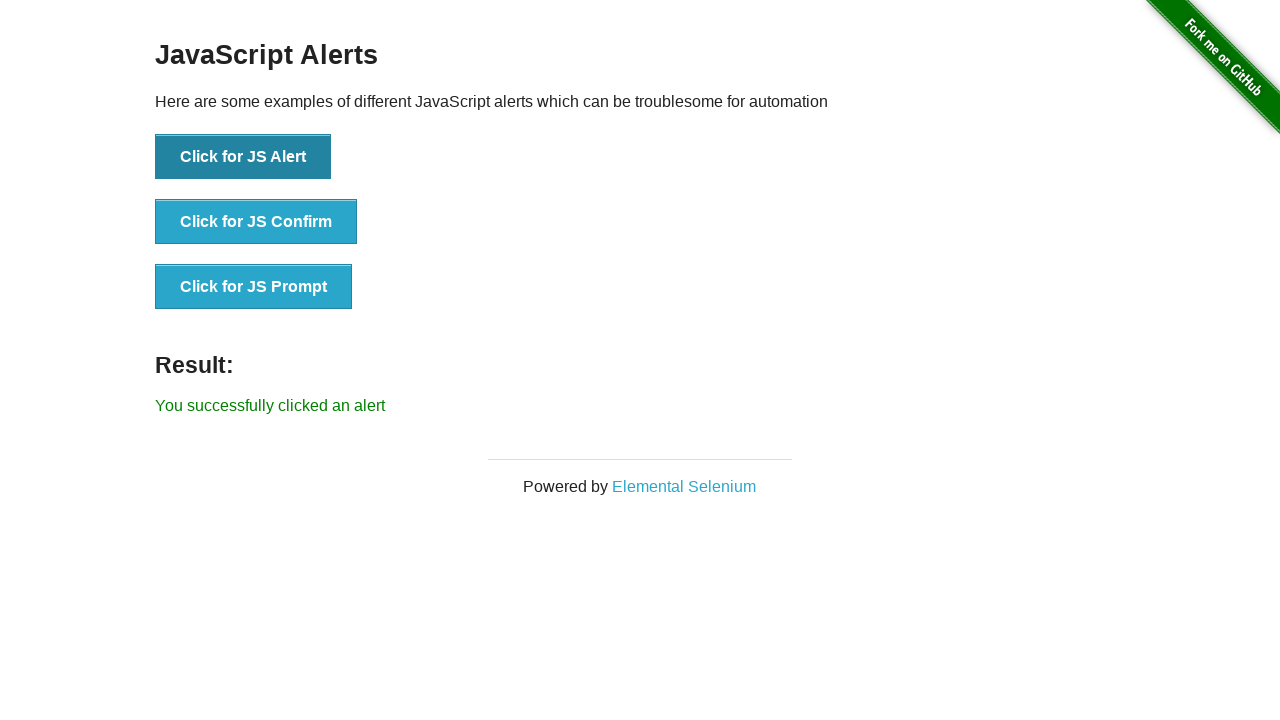

Set up dialog handler to dismiss confirm dialog
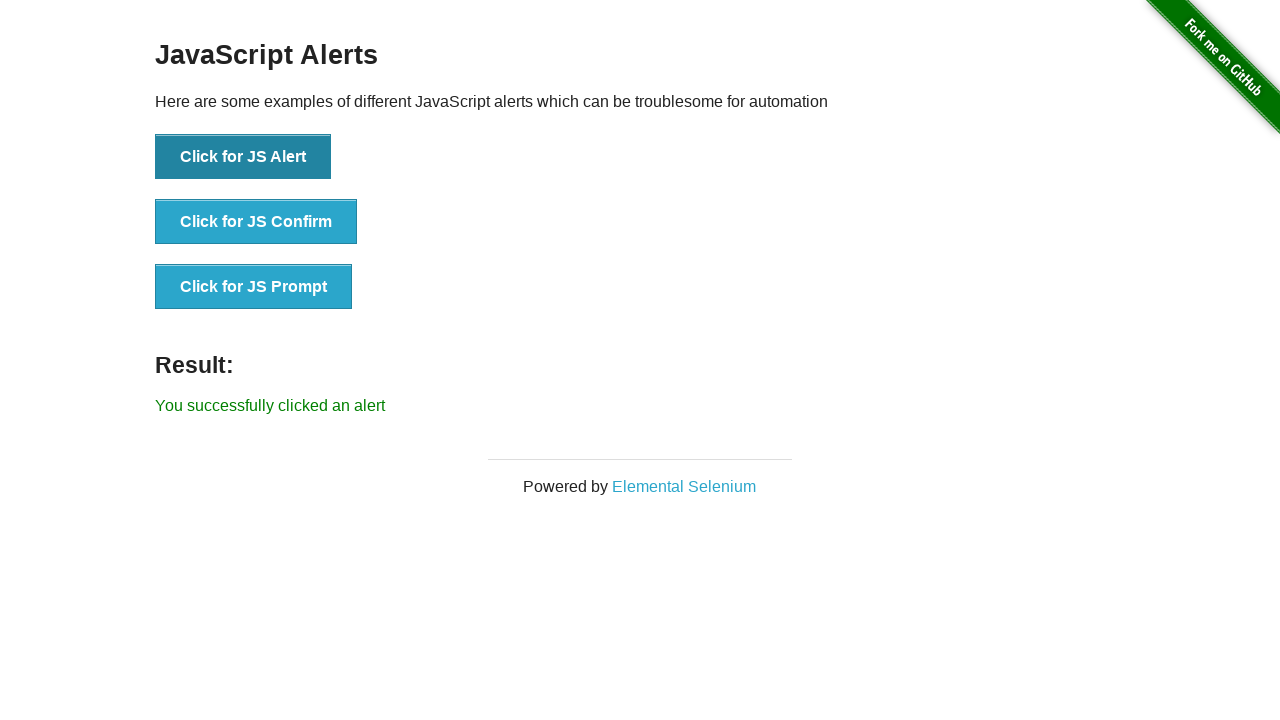

Clicked jsConfirm button and dismissed the confirm dialog at (256, 222) on button[onclick='jsConfirm()']
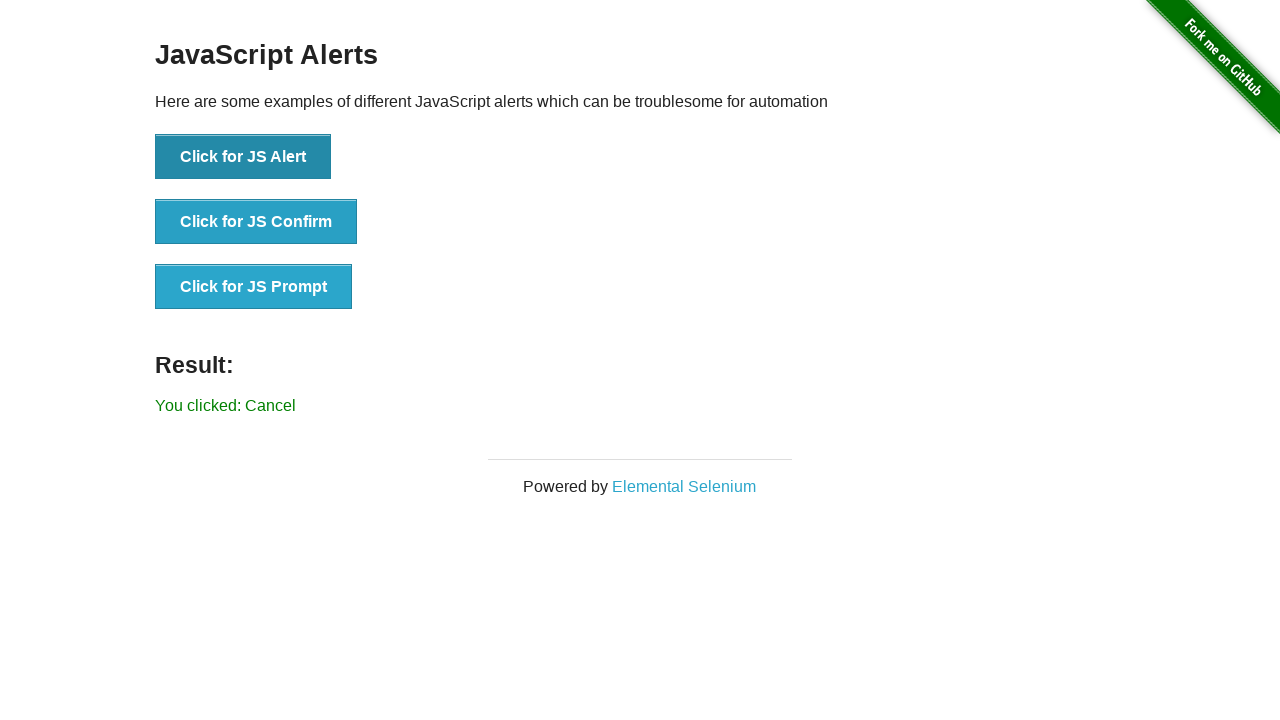

Waited 500ms for confirm dialog to be fully processed
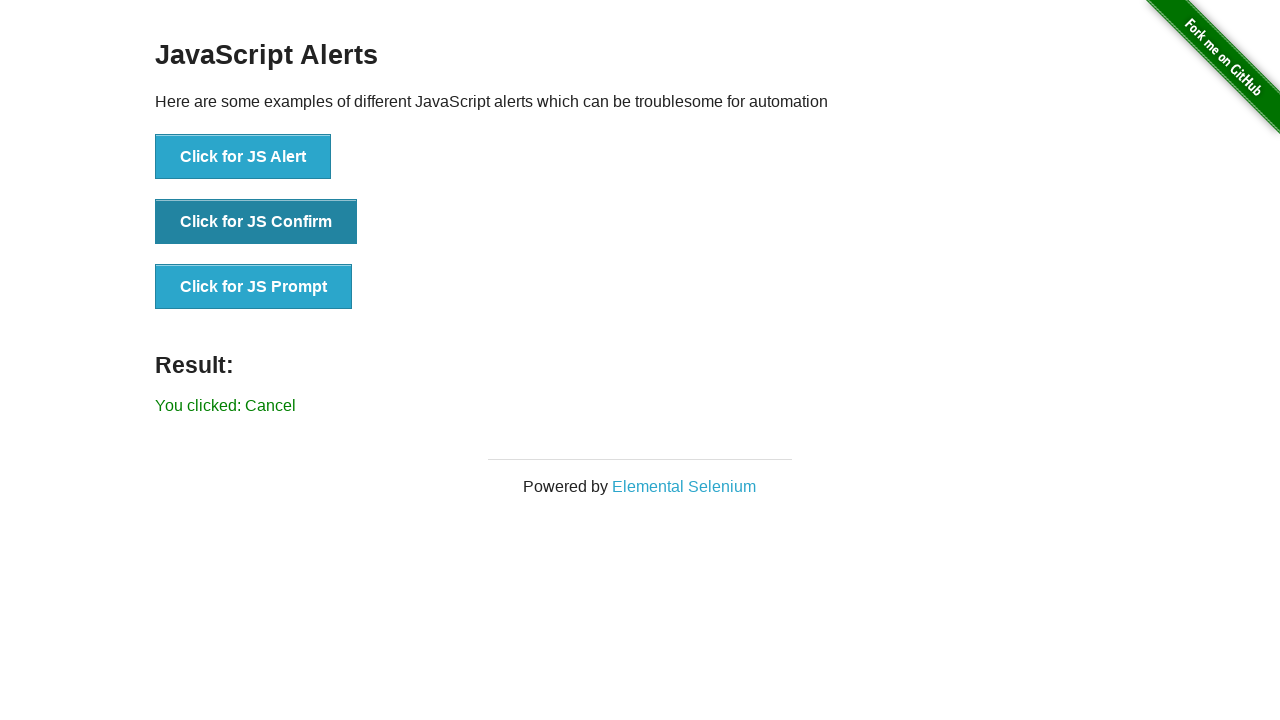

Set up dialog handler to enter 'Hello World' in prompt
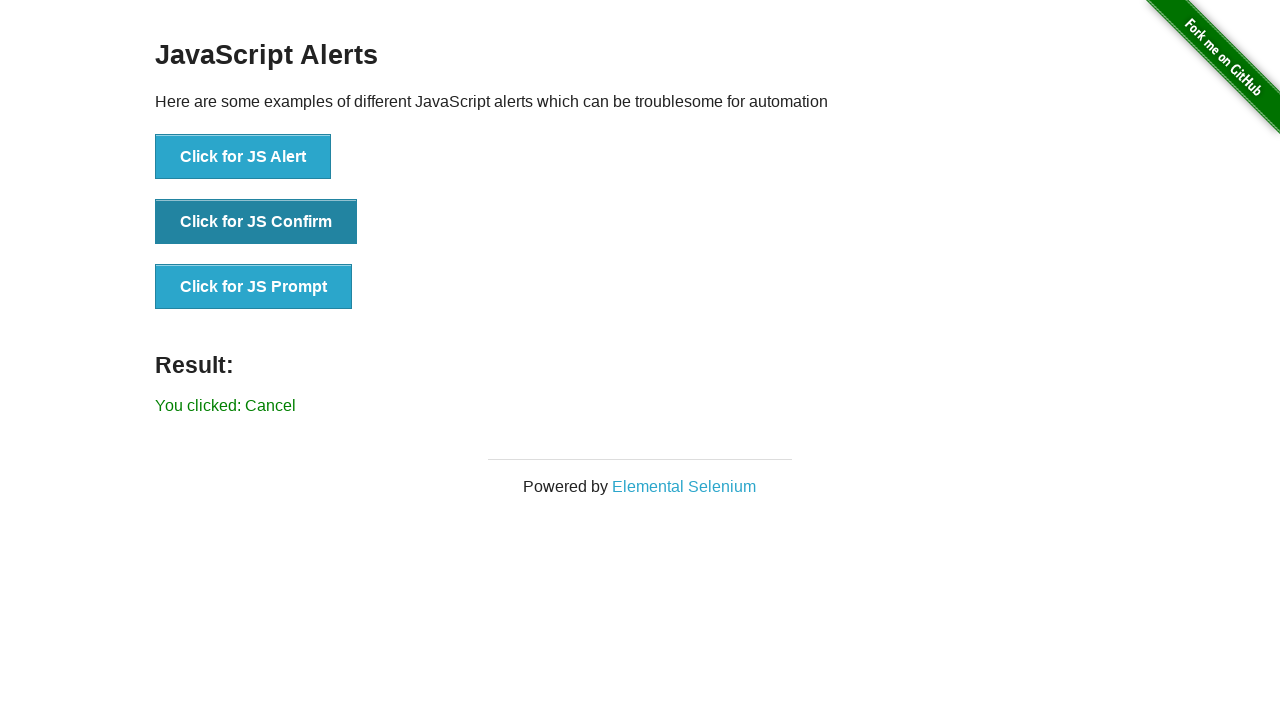

Clicked jsPrompt button and entered text into prompt dialog at (254, 287) on button[onclick='jsPrompt()']
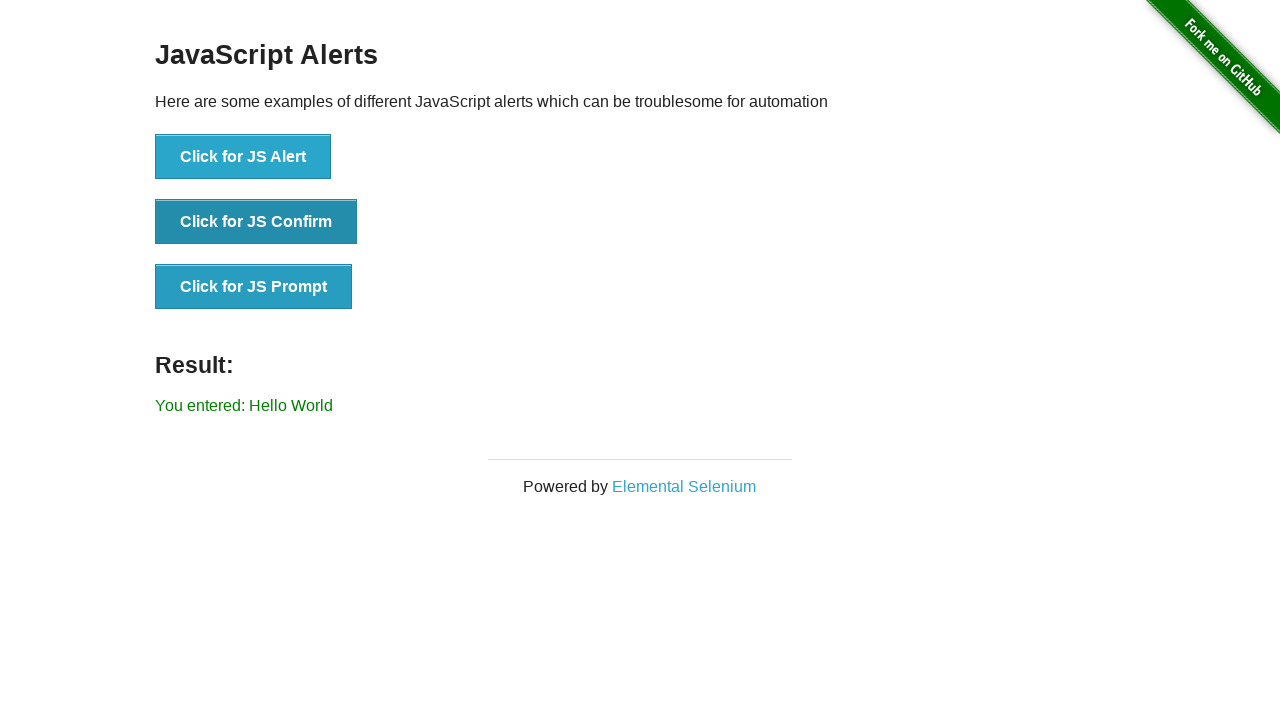

Waited for result element to be visible
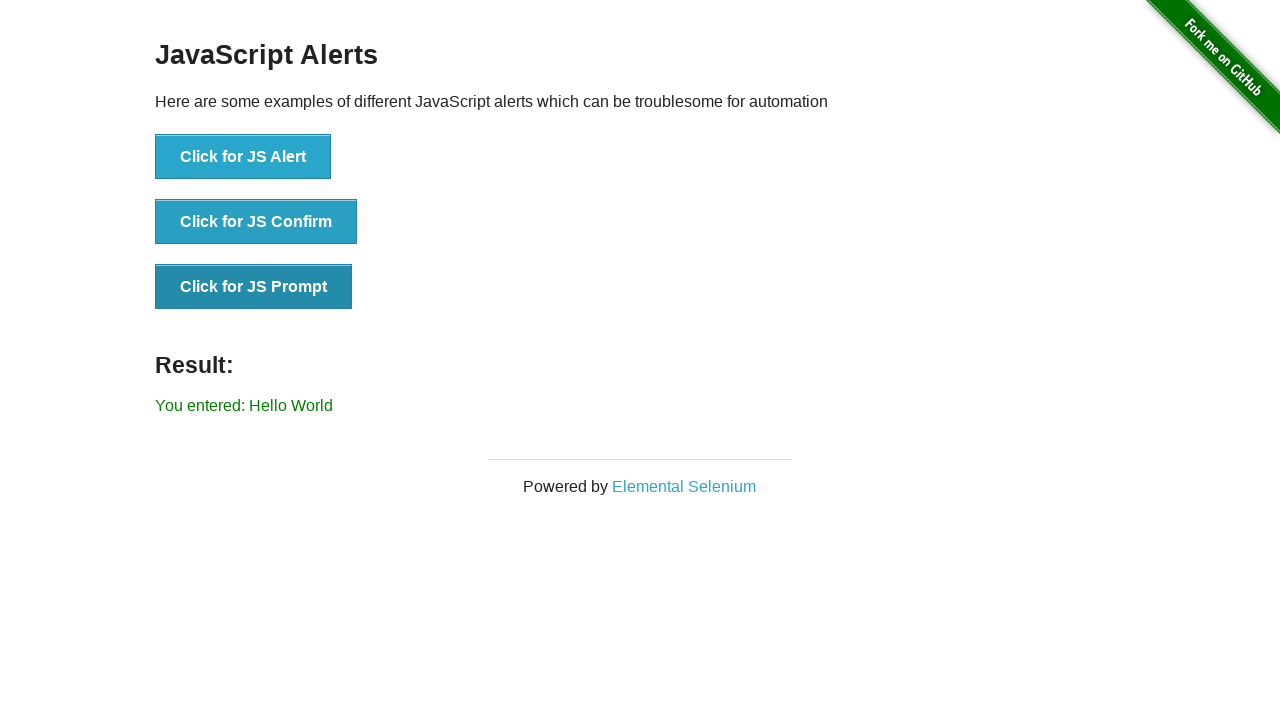

Retrieved result text: 'You entered: Hello World'
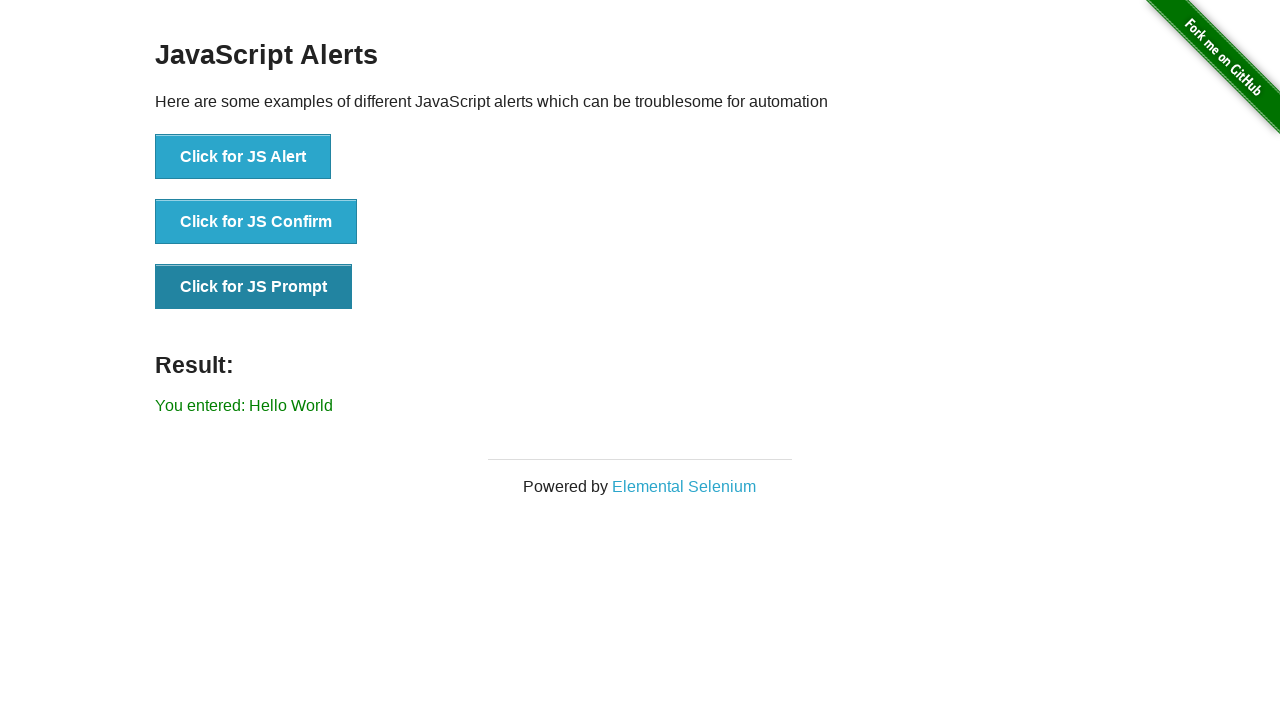

Verified that result text contains expected prompt input 'Hello World'
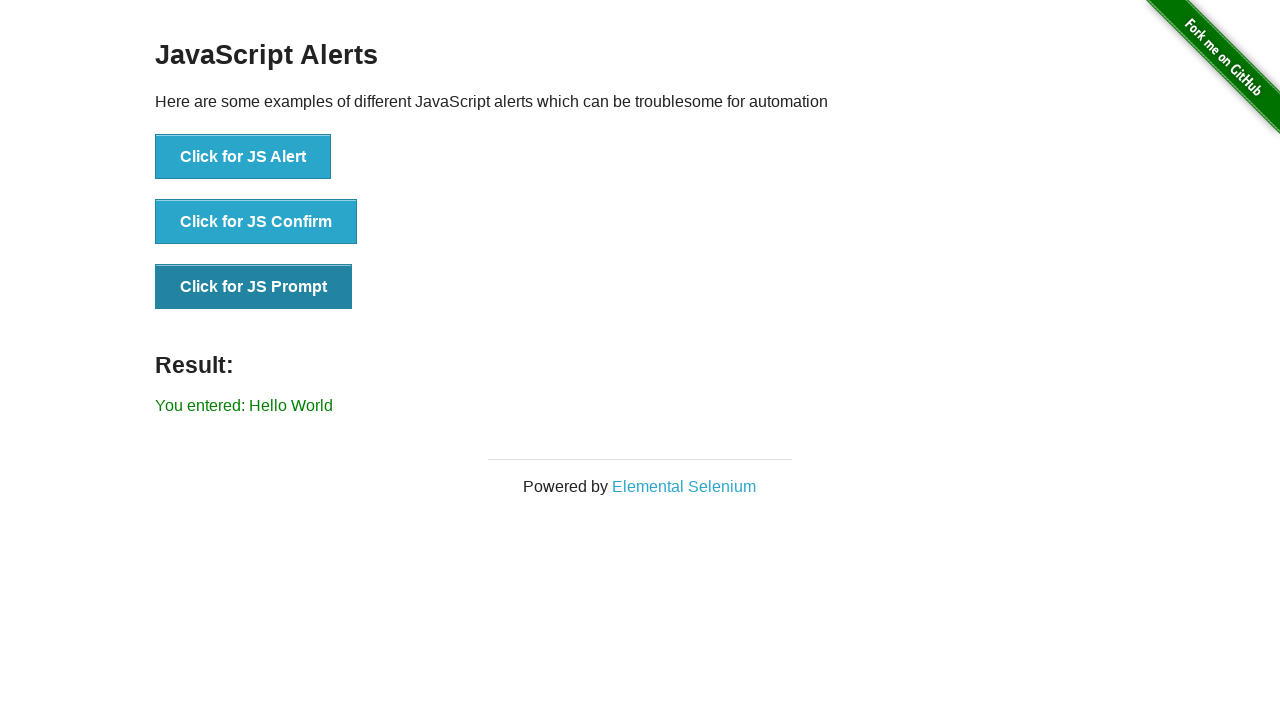

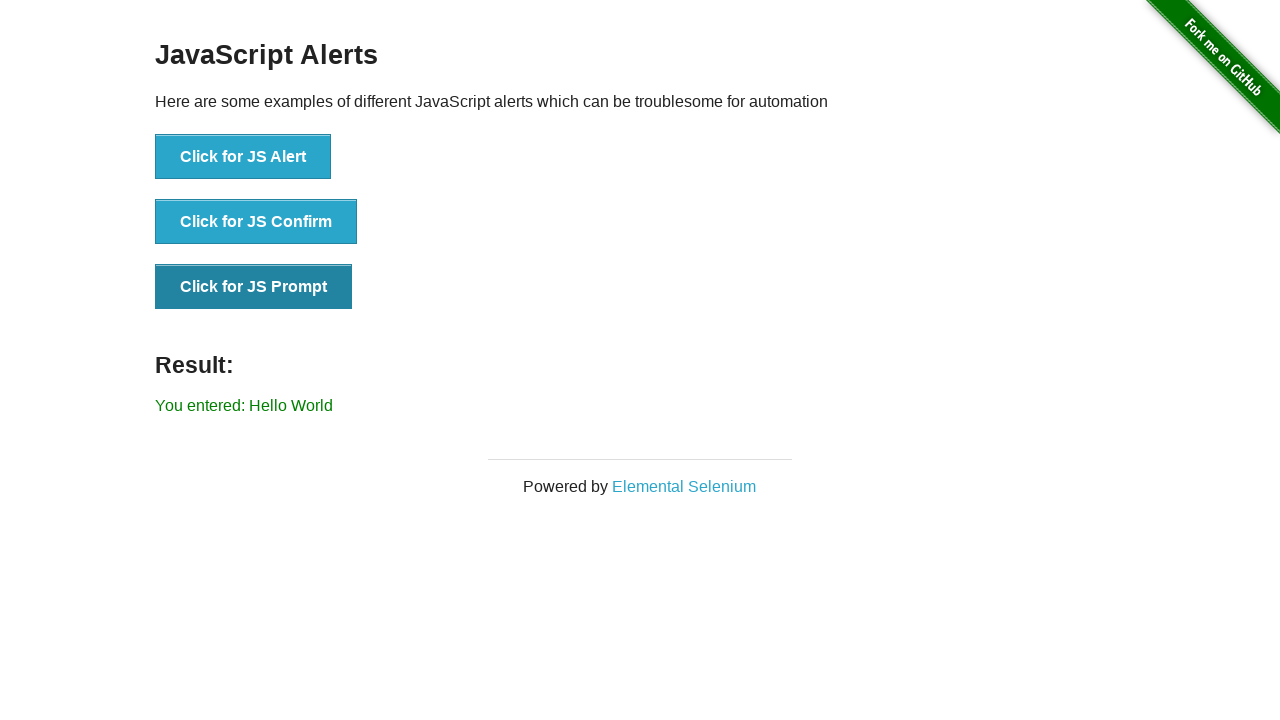